Tests switching between multiple browser windows by clicking a link that opens a new window, then switching between the original and new window handles to verify the correct window is in focus.

Starting URL: http://the-internet.herokuapp.com/windows

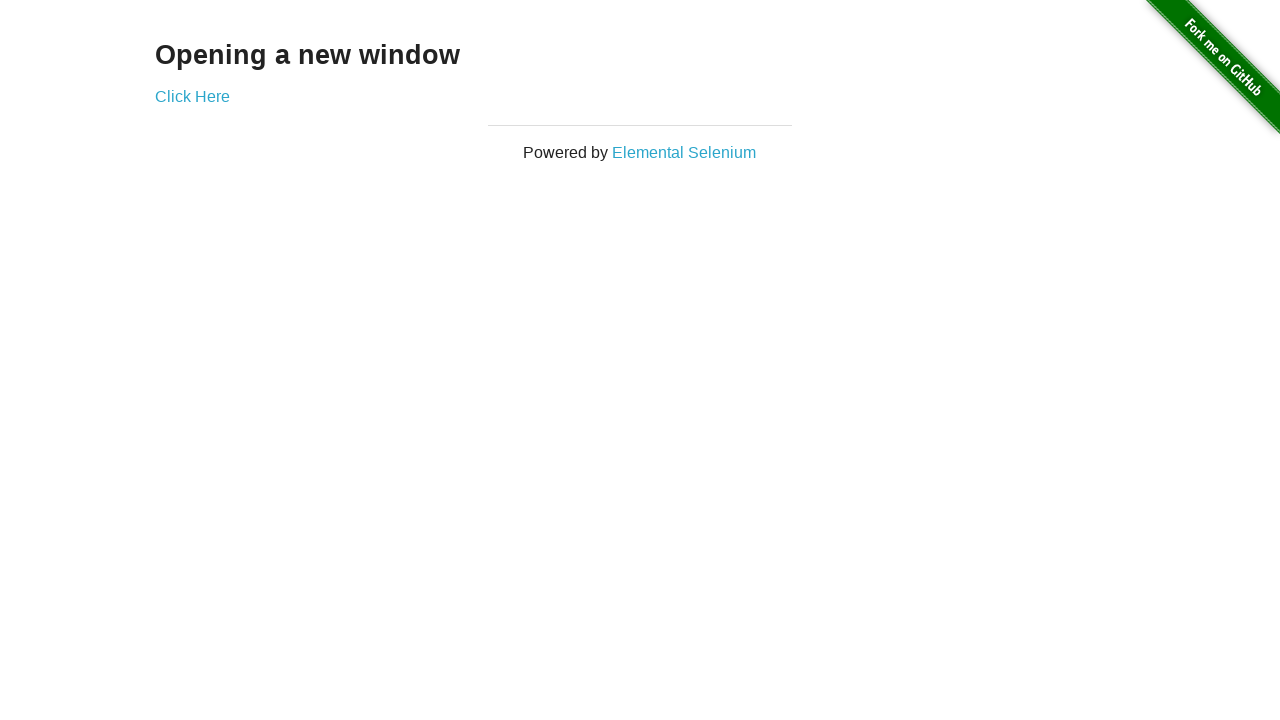

Clicked link to open new window at (192, 96) on .example a
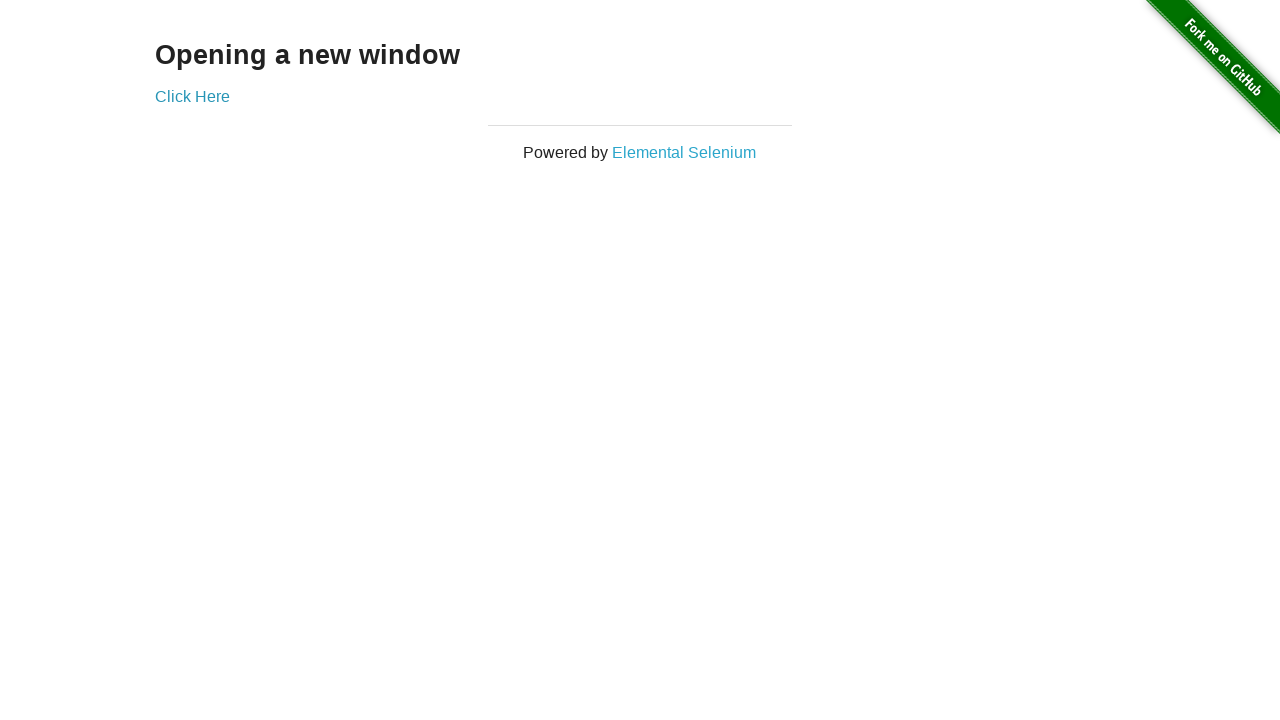

New page loaded completely
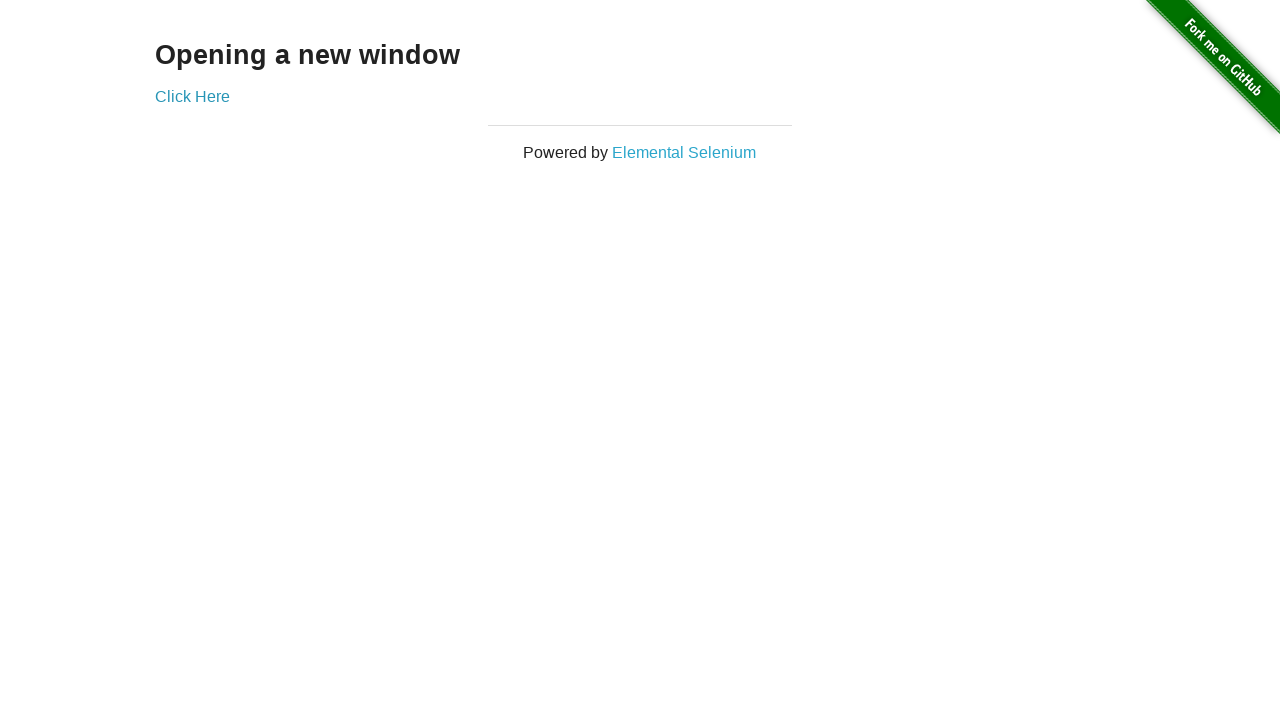

Verified original page title is not 'New Window'
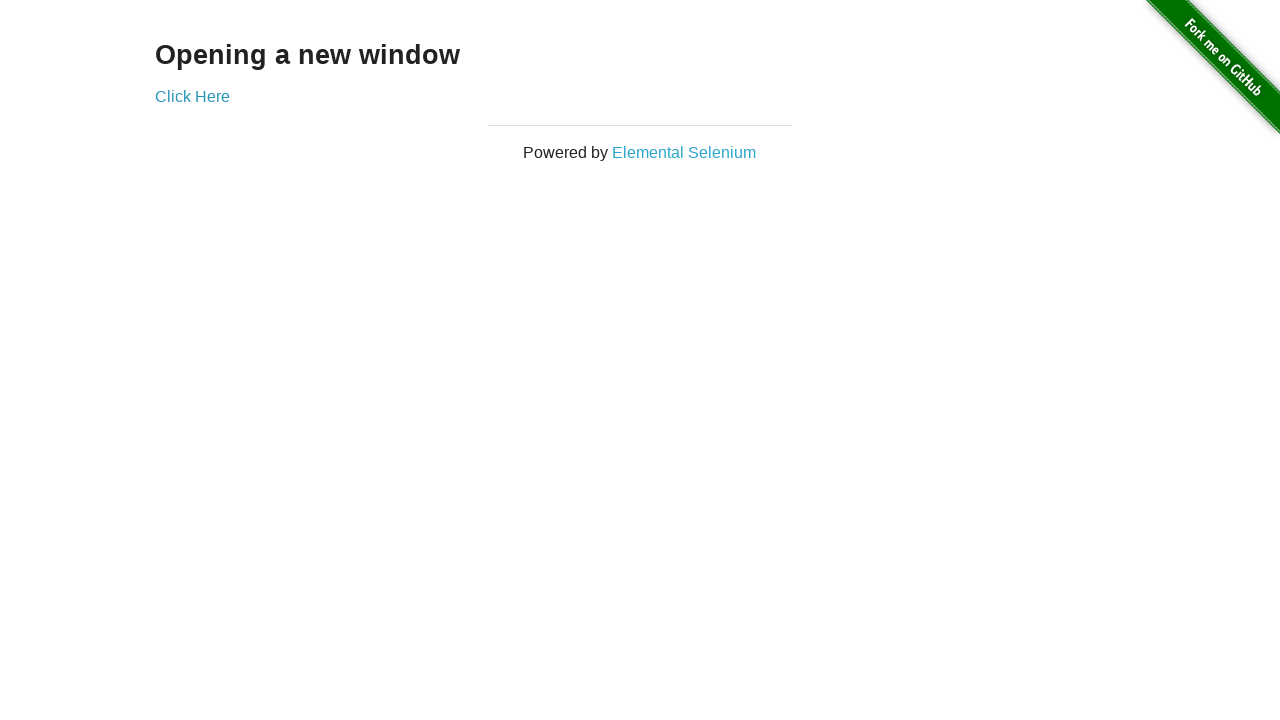

Verified new page title is 'New Window'
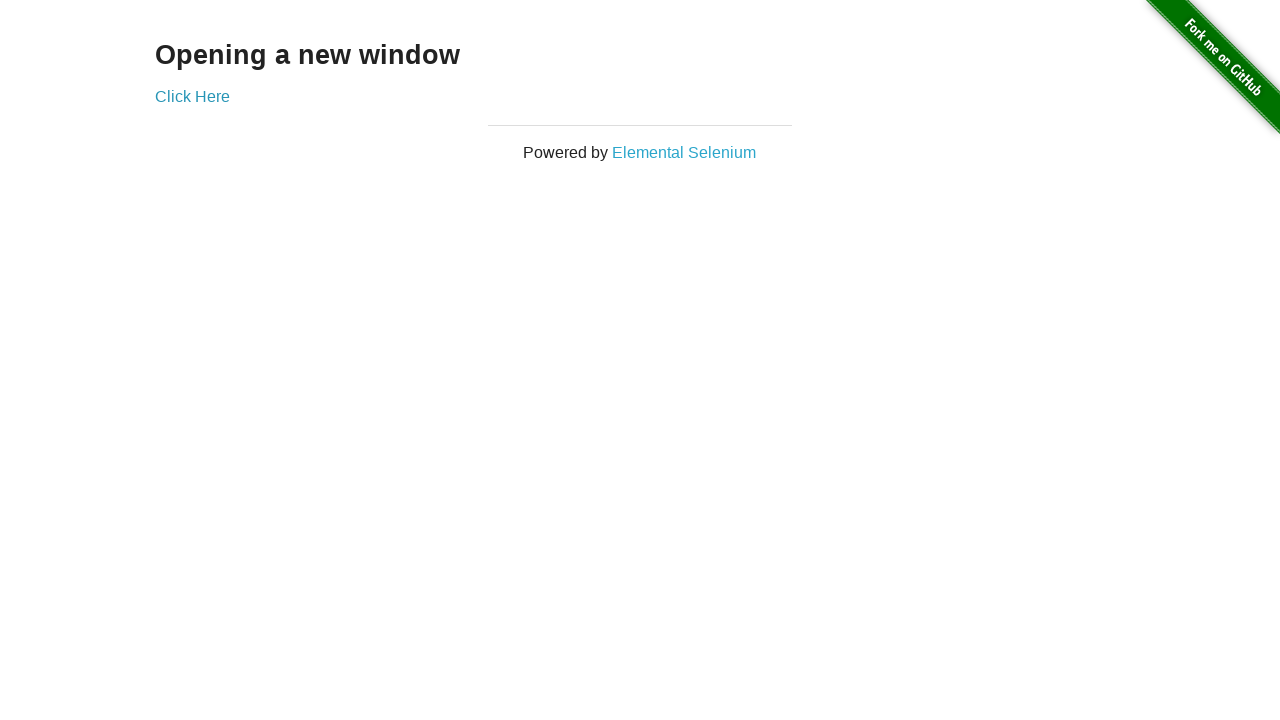

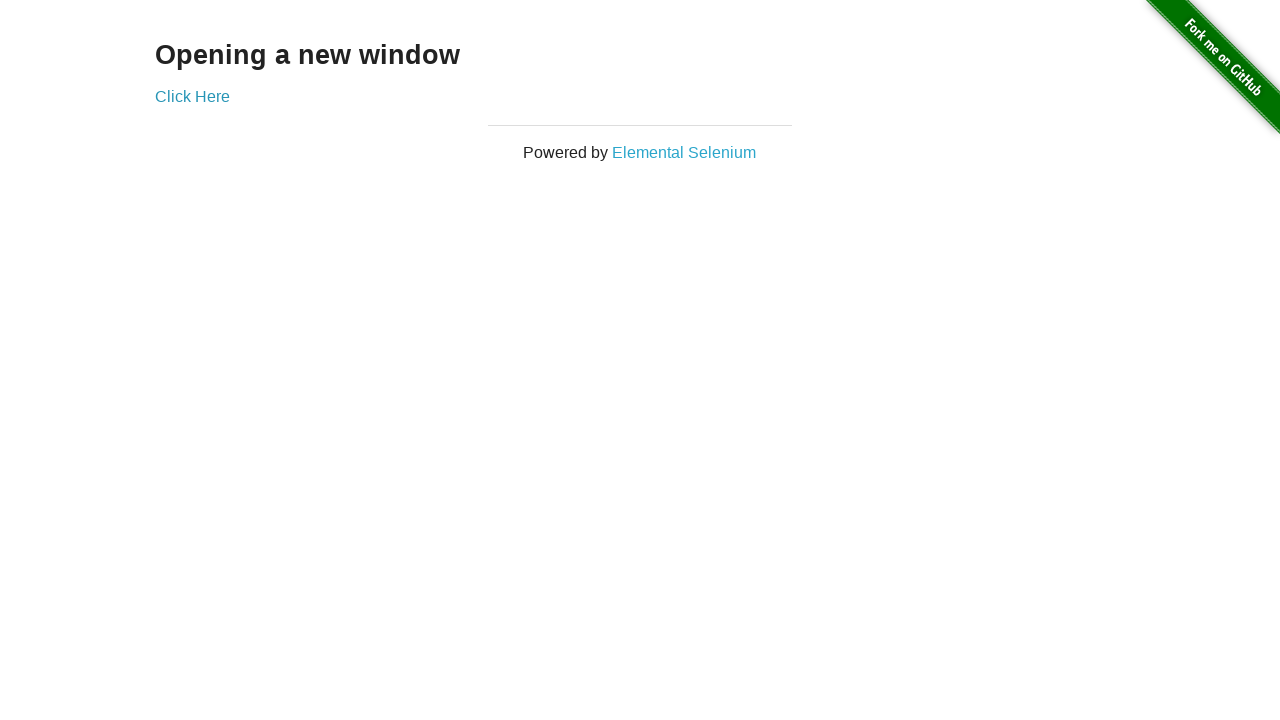